Tests multiple checkbox selection by first selecting all checkboxes, then refreshing and selecting only one specific checkbox

Starting URL: https://automationfc.github.io/multiple-fields/

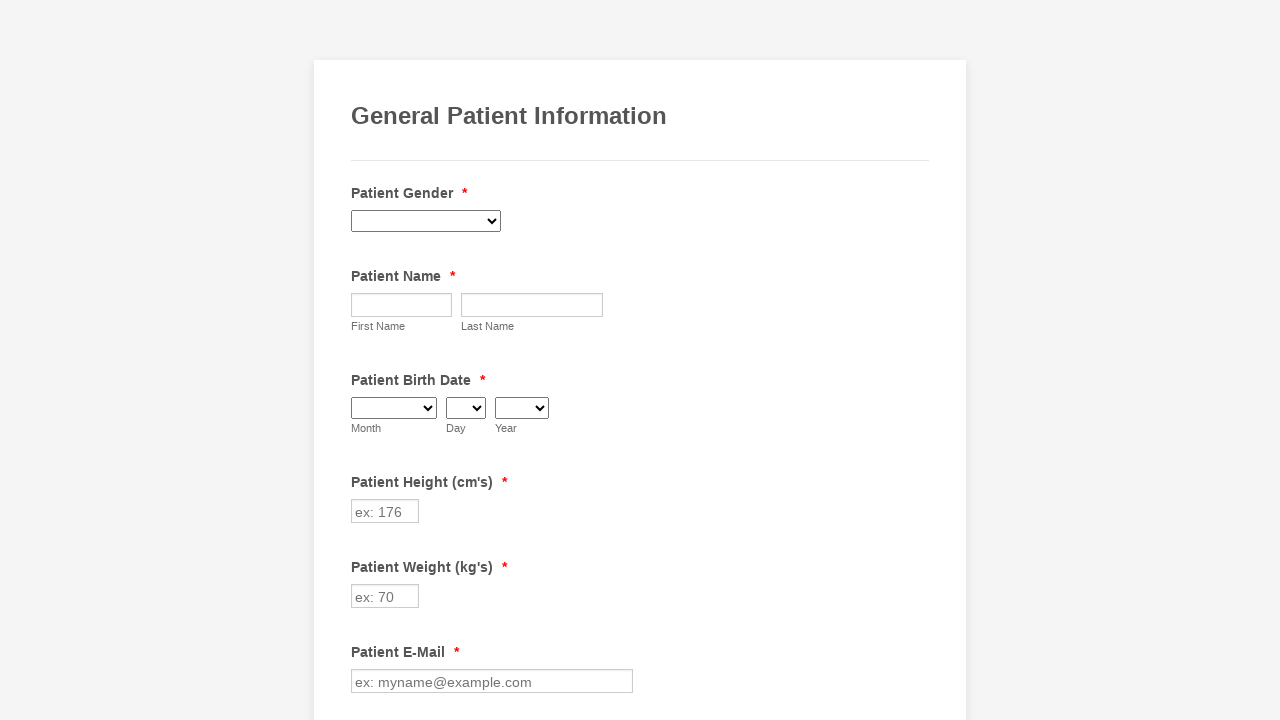

Located all checkboxes in the form
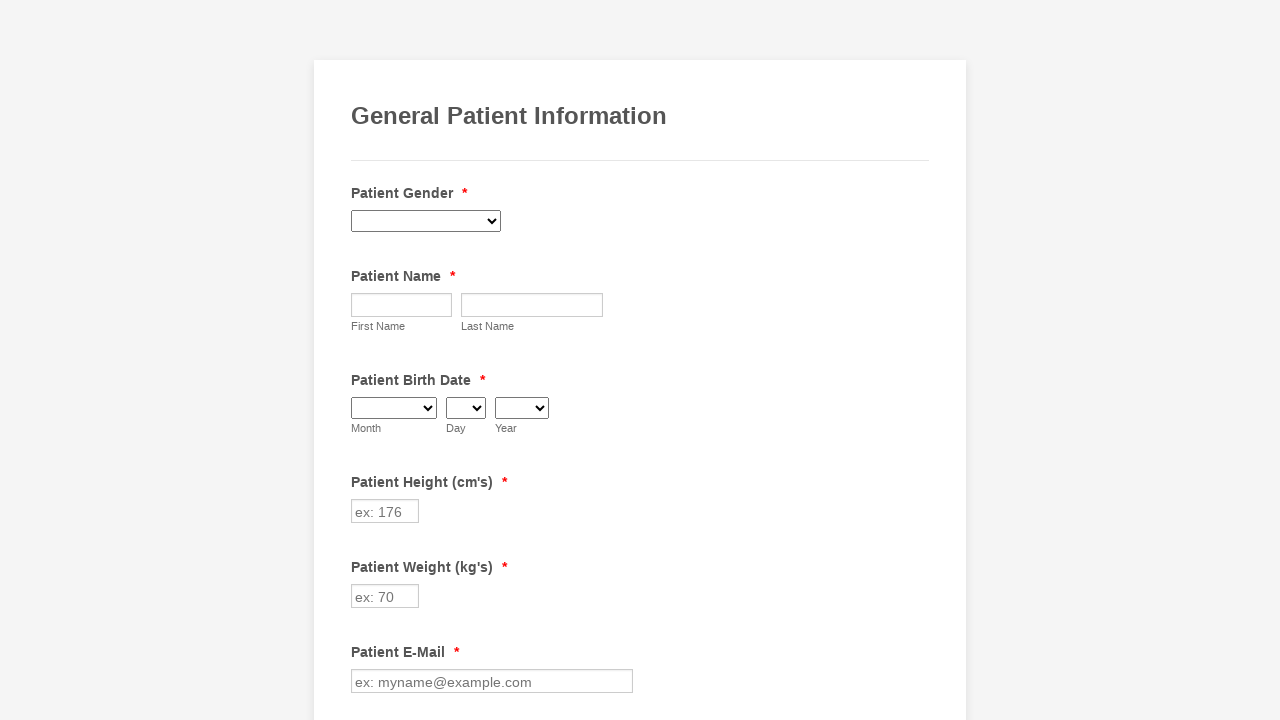

Clicked checkbox 1 to select it at (362, 360) on xpath=//div[@id='cid_52']//span//input >> nth=0
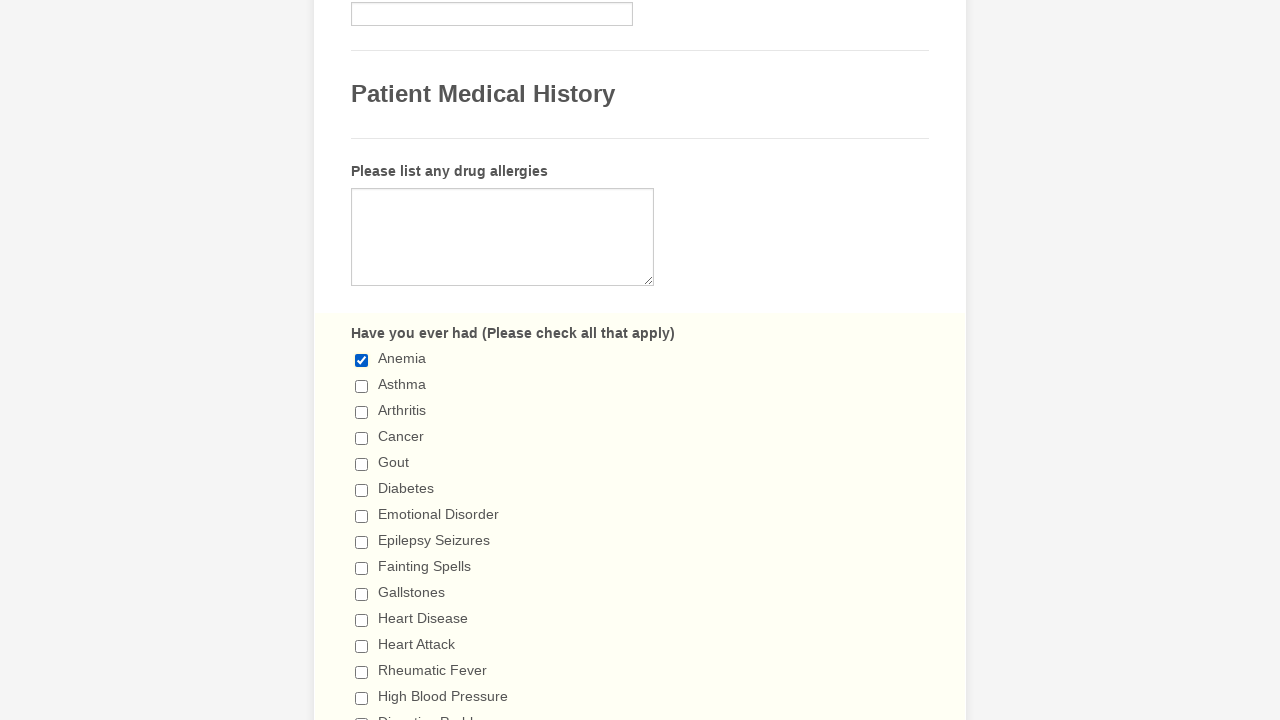

Clicked checkbox 2 to select it at (362, 386) on xpath=//div[@id='cid_52']//span//input >> nth=1
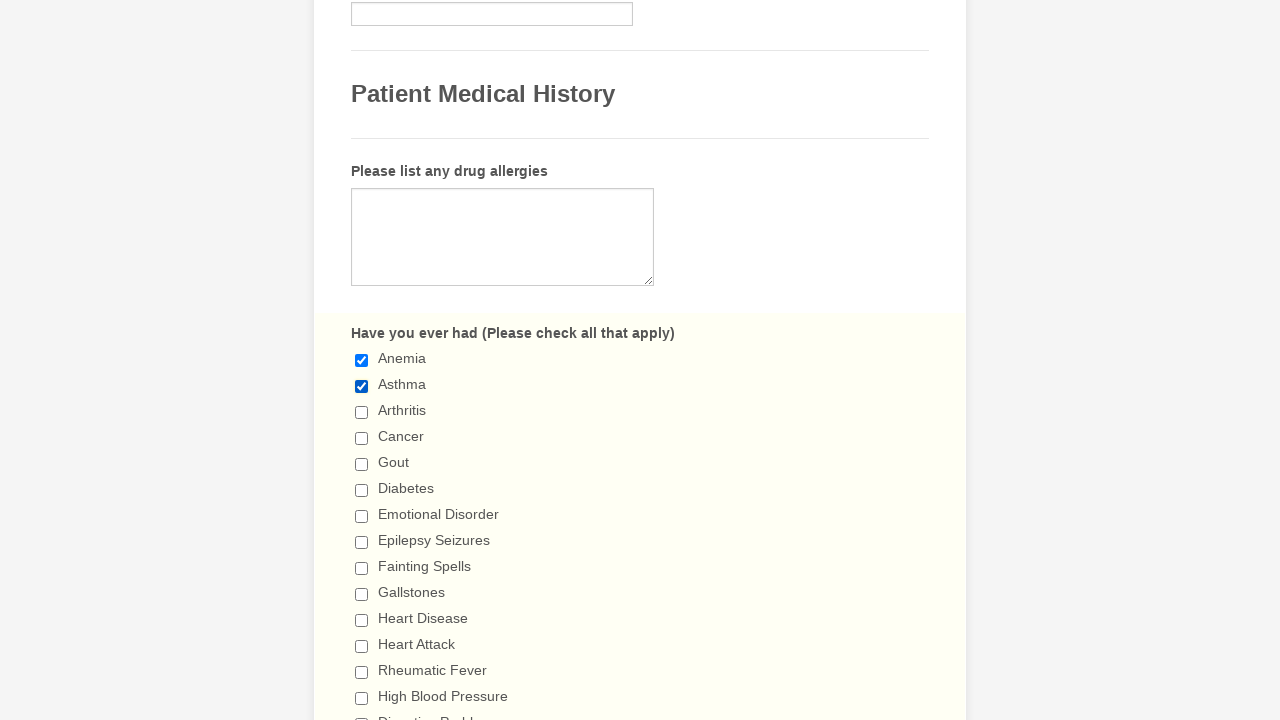

Clicked checkbox 3 to select it at (362, 412) on xpath=//div[@id='cid_52']//span//input >> nth=2
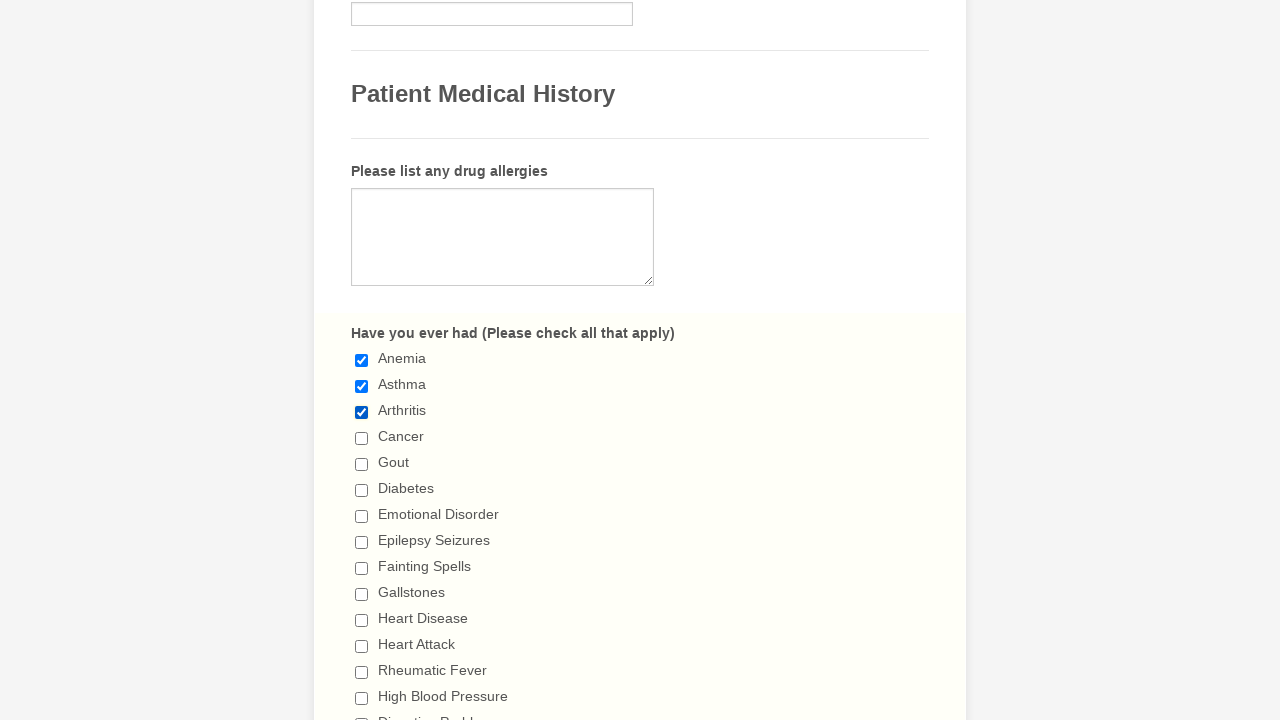

Clicked checkbox 4 to select it at (362, 438) on xpath=//div[@id='cid_52']//span//input >> nth=3
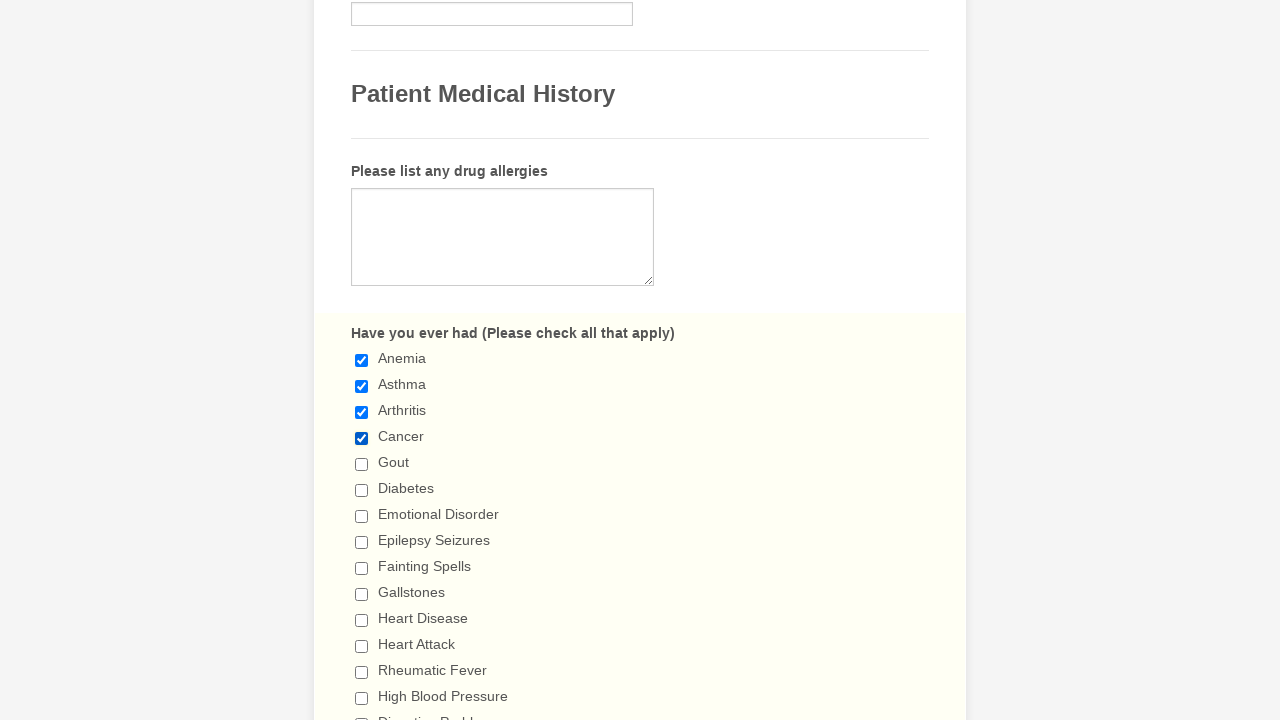

Clicked checkbox 5 to select it at (362, 464) on xpath=//div[@id='cid_52']//span//input >> nth=4
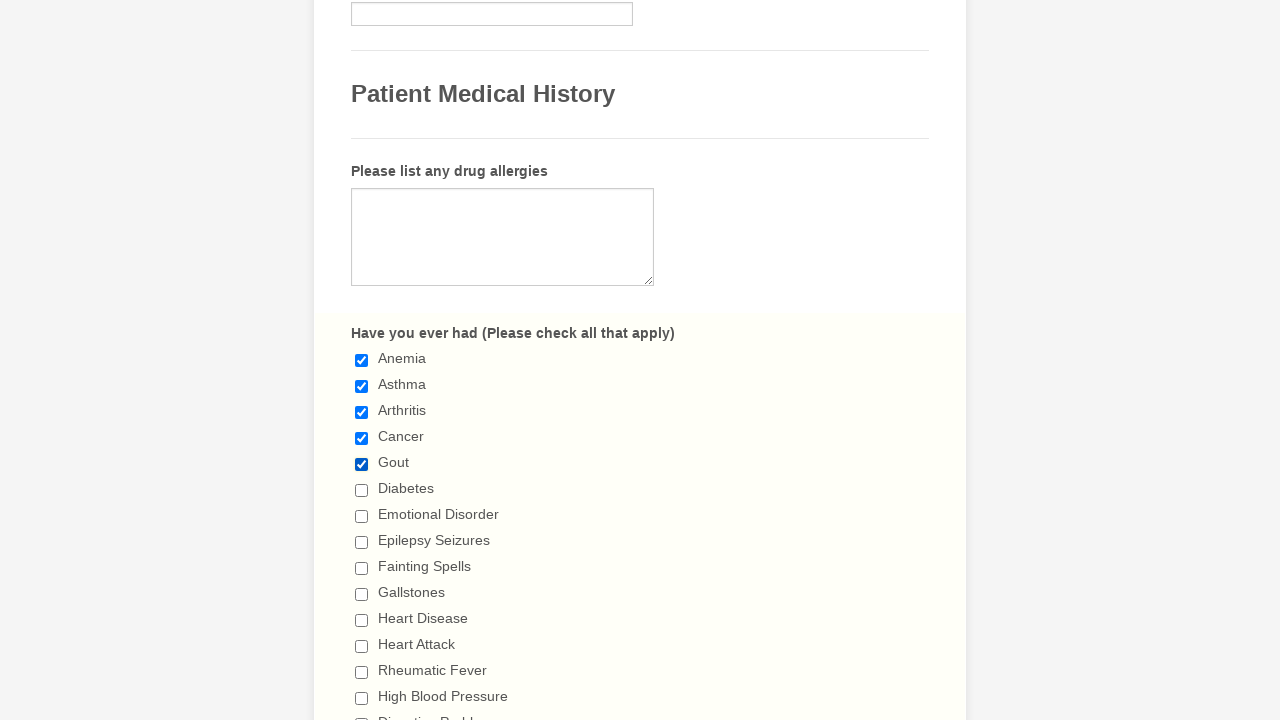

Clicked checkbox 6 to select it at (362, 490) on xpath=//div[@id='cid_52']//span//input >> nth=5
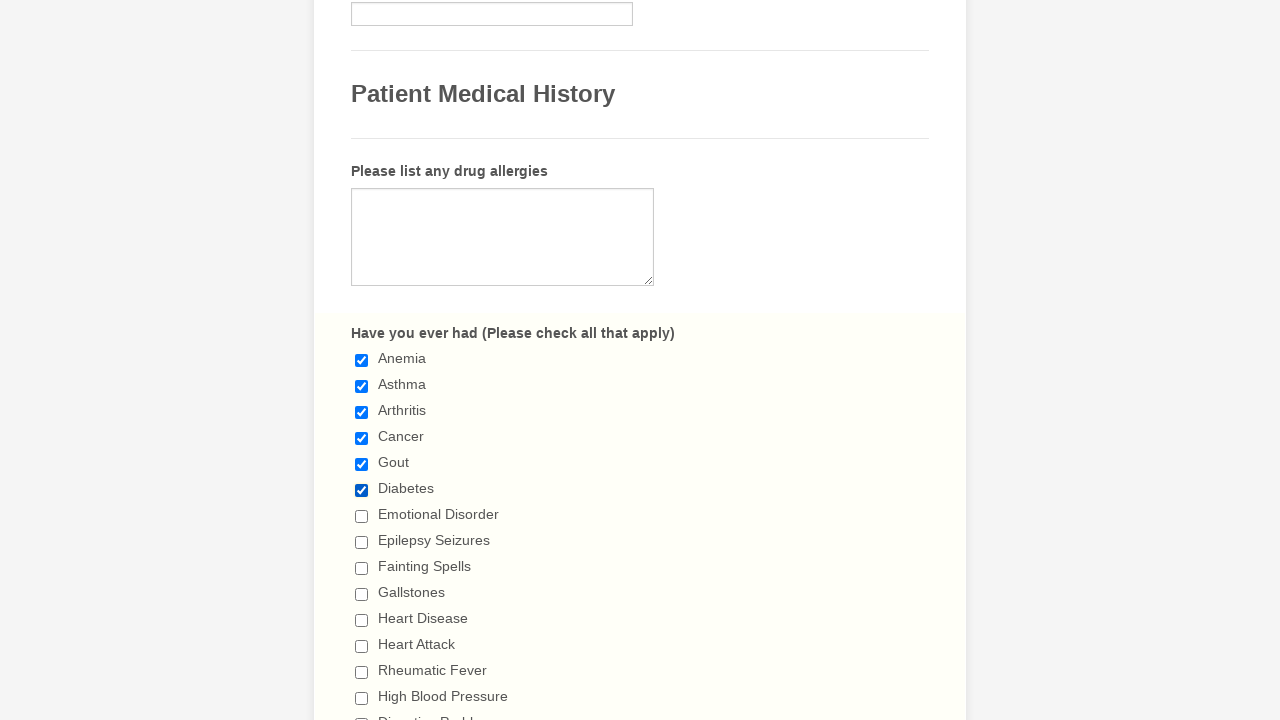

Clicked checkbox 7 to select it at (362, 516) on xpath=//div[@id='cid_52']//span//input >> nth=6
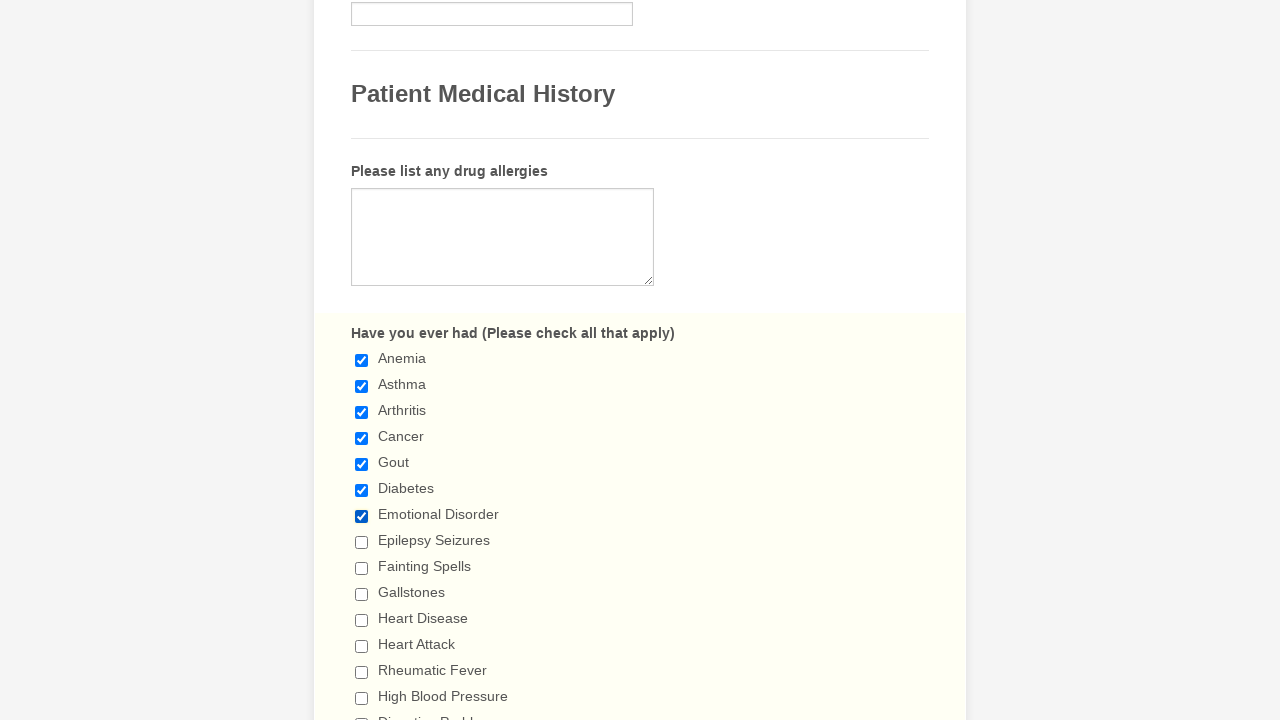

Clicked checkbox 8 to select it at (362, 542) on xpath=//div[@id='cid_52']//span//input >> nth=7
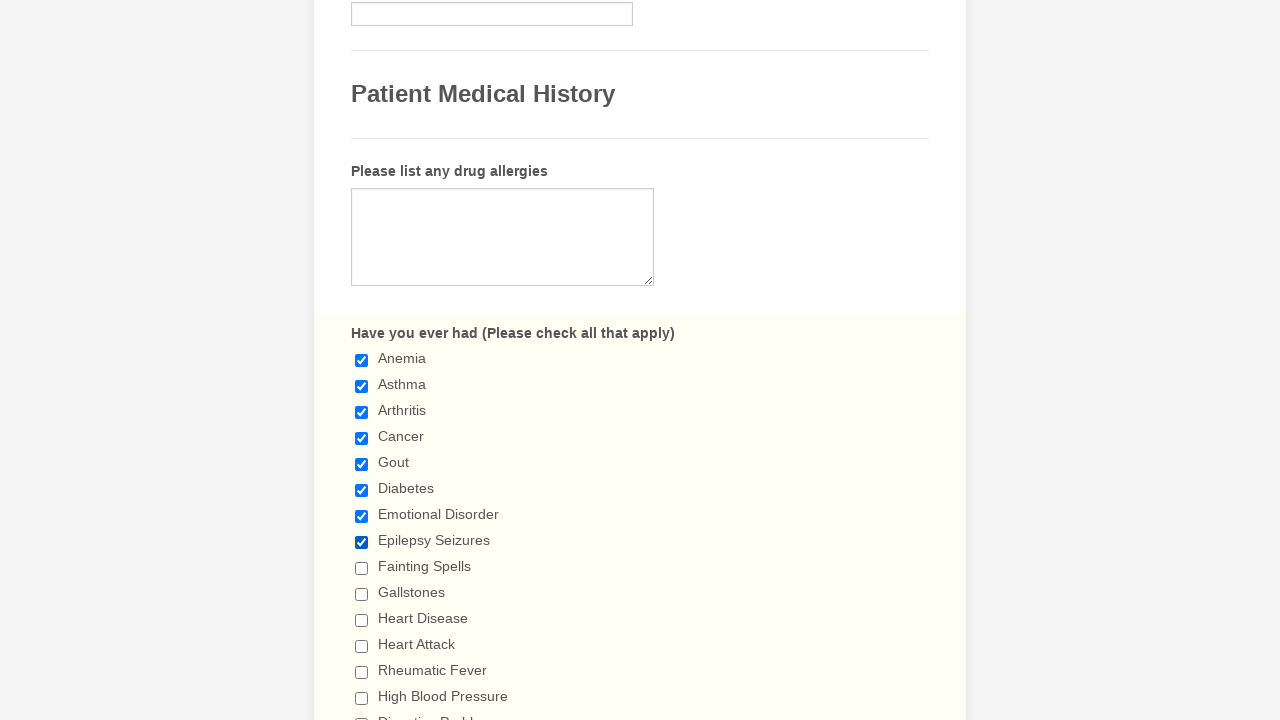

Clicked checkbox 9 to select it at (362, 568) on xpath=//div[@id='cid_52']//span//input >> nth=8
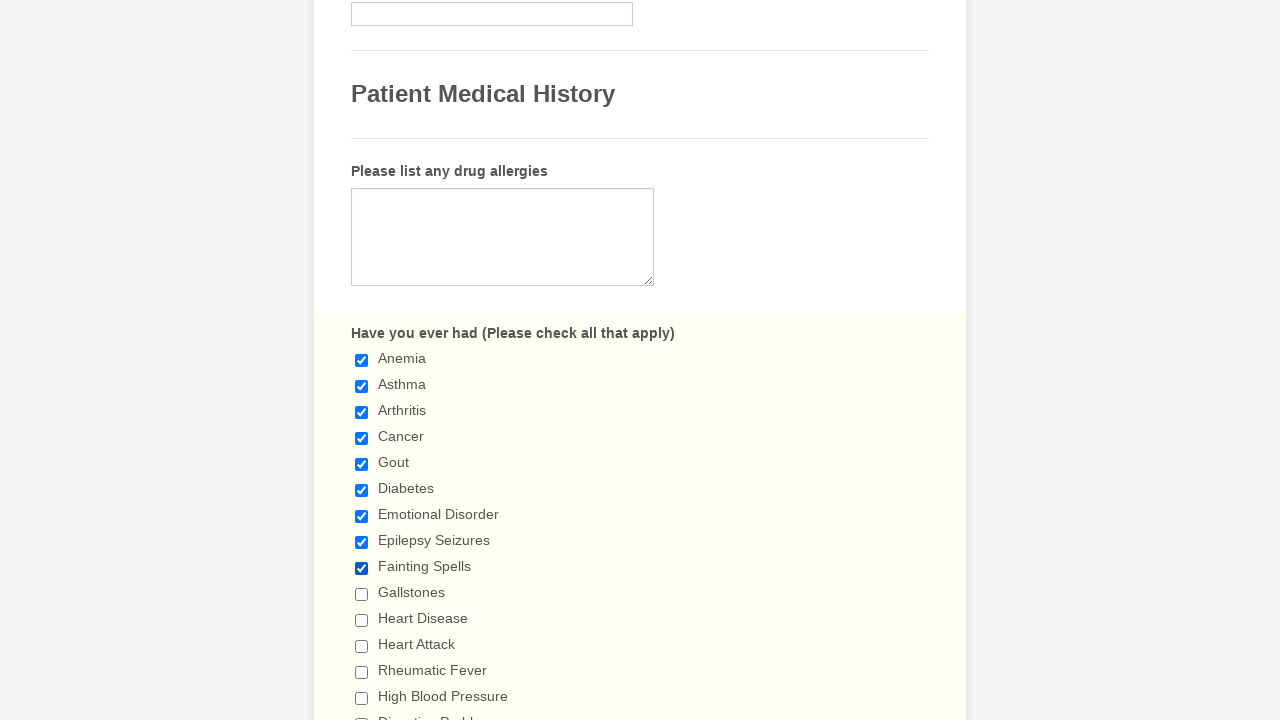

Clicked checkbox 10 to select it at (362, 594) on xpath=//div[@id='cid_52']//span//input >> nth=9
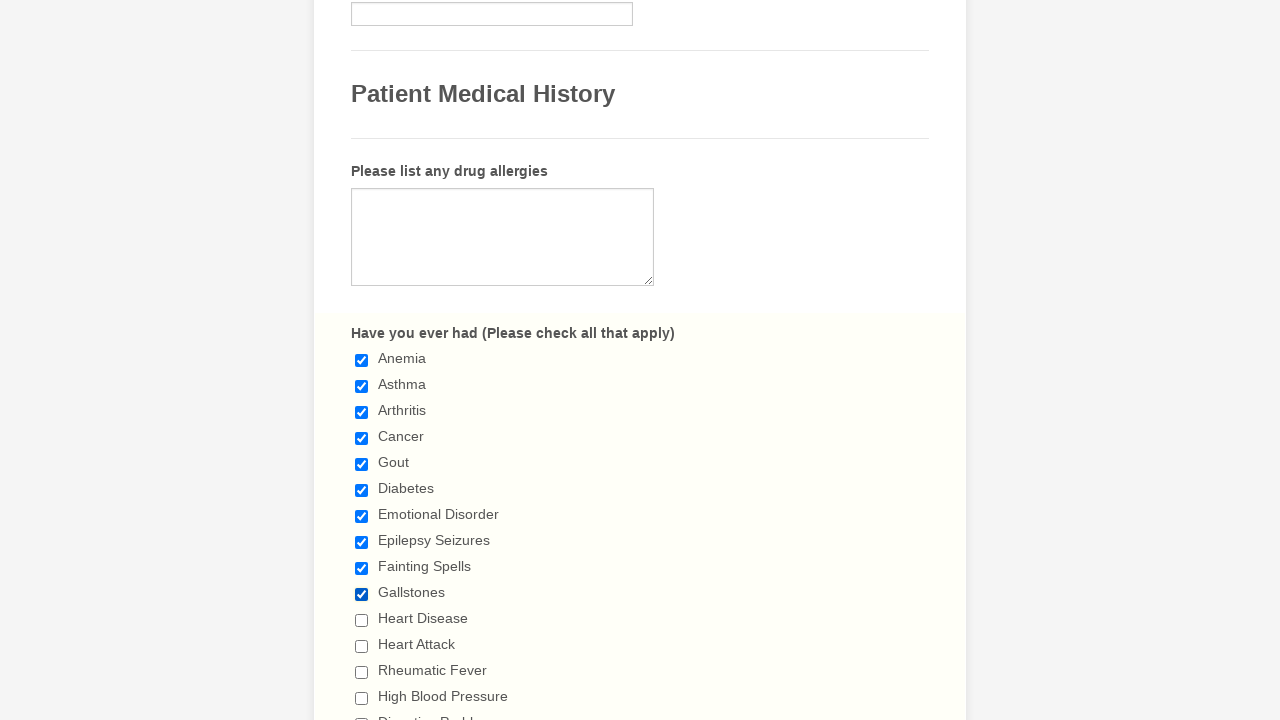

Clicked checkbox 11 to select it at (362, 620) on xpath=//div[@id='cid_52']//span//input >> nth=10
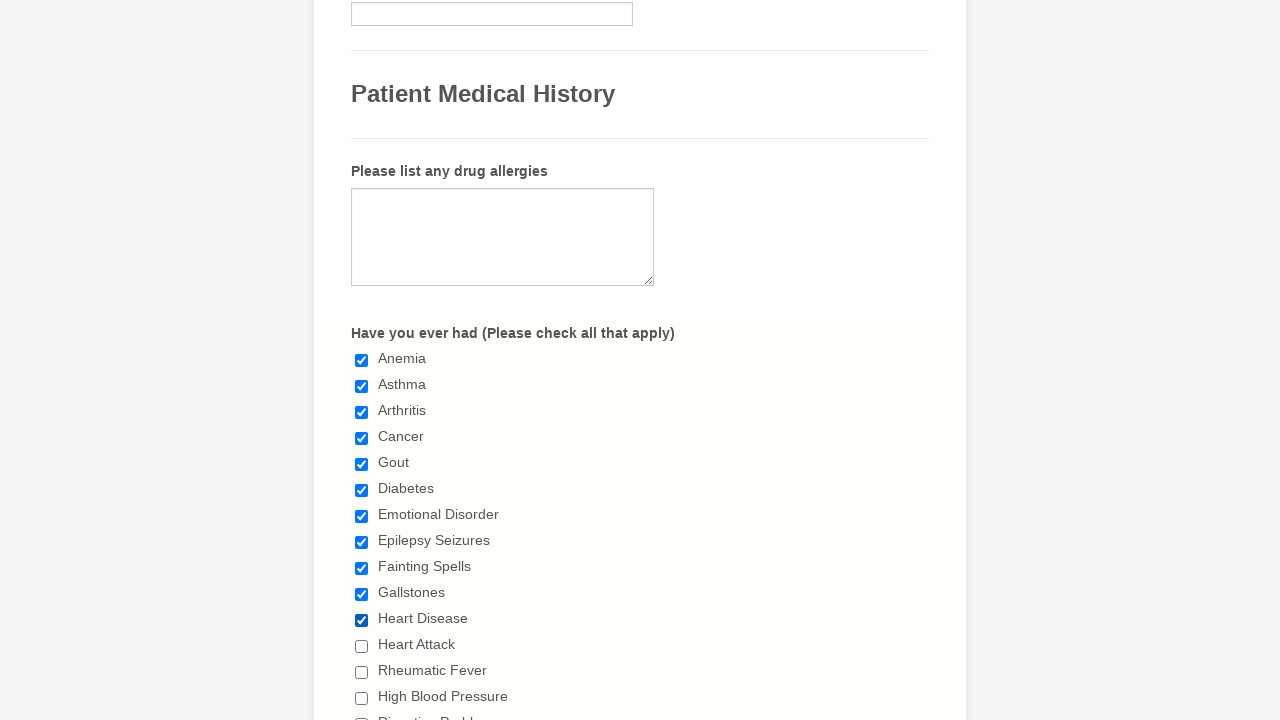

Clicked checkbox 12 to select it at (362, 646) on xpath=//div[@id='cid_52']//span//input >> nth=11
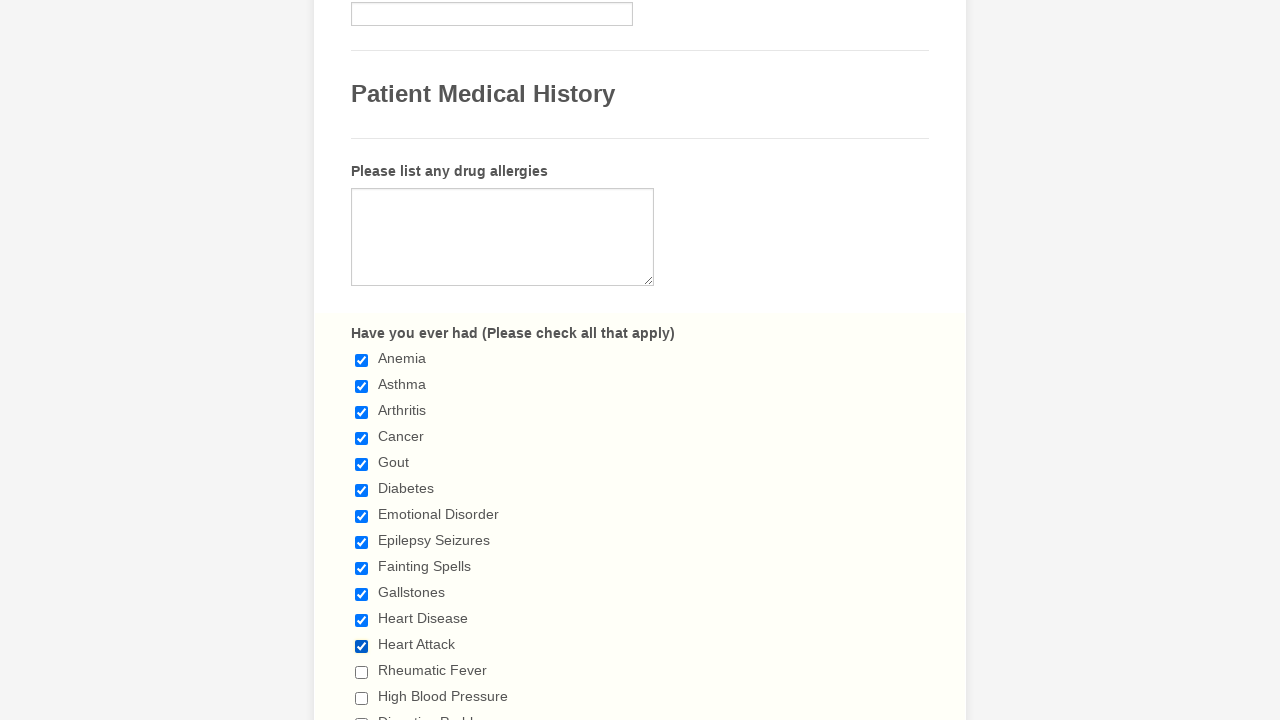

Clicked checkbox 13 to select it at (362, 672) on xpath=//div[@id='cid_52']//span//input >> nth=12
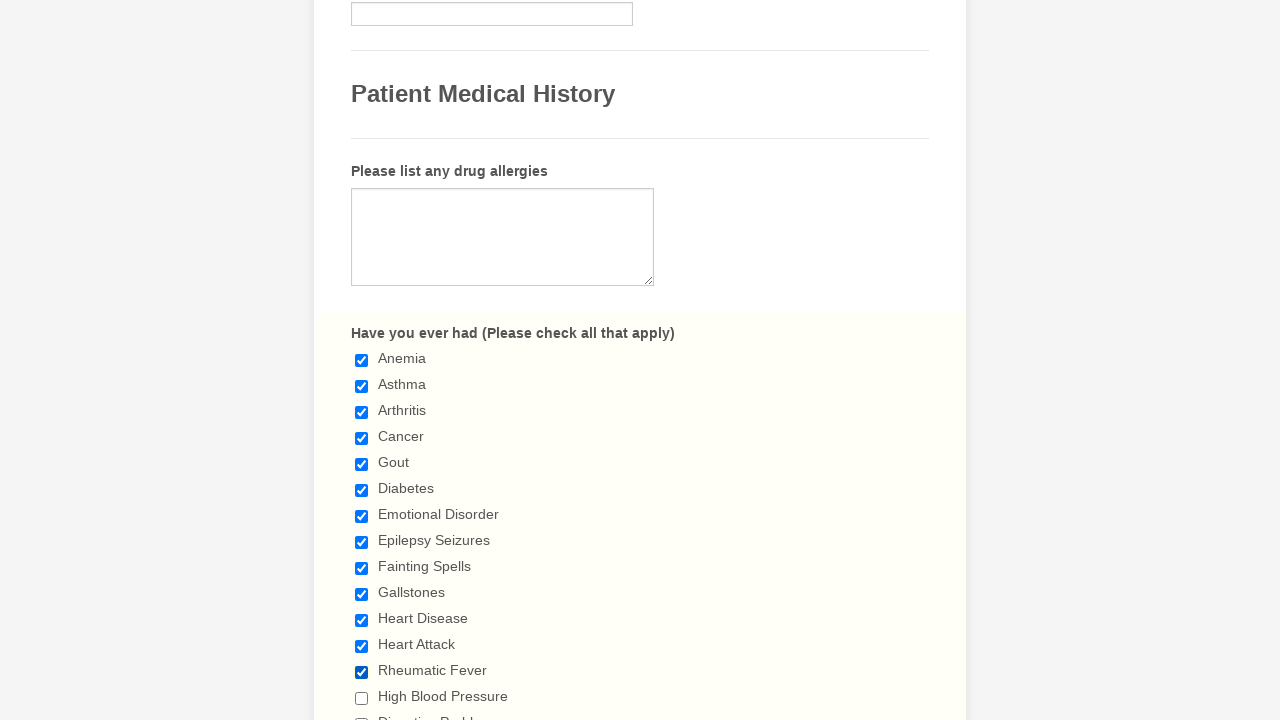

Clicked checkbox 14 to select it at (362, 698) on xpath=//div[@id='cid_52']//span//input >> nth=13
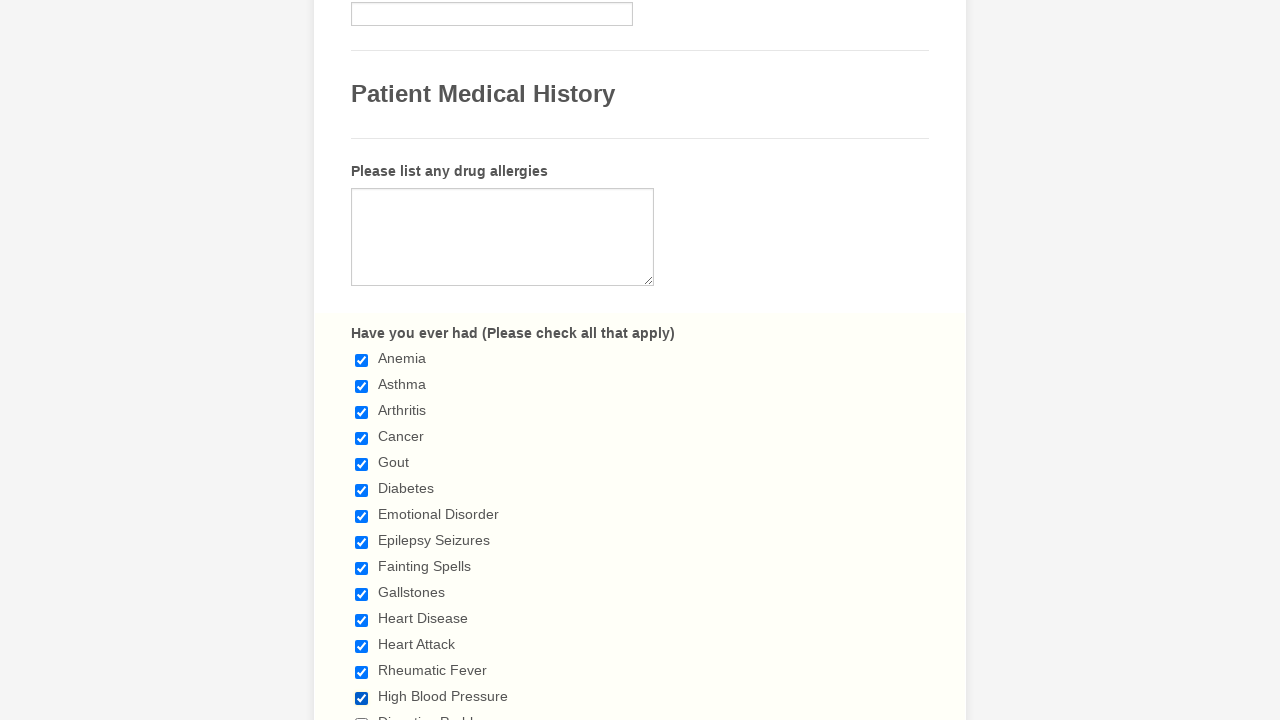

Clicked checkbox 15 to select it at (362, 714) on xpath=//div[@id='cid_52']//span//input >> nth=14
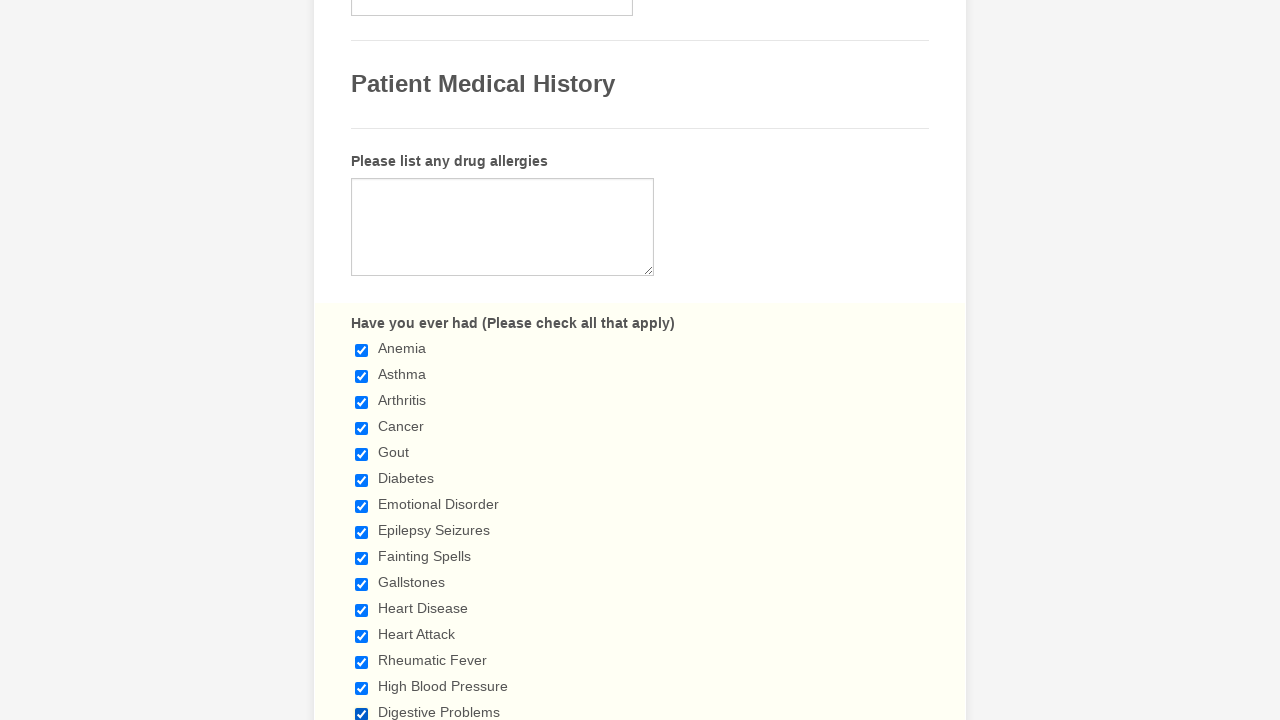

Clicked checkbox 16 to select it at (362, 360) on xpath=//div[@id='cid_52']//span//input >> nth=15
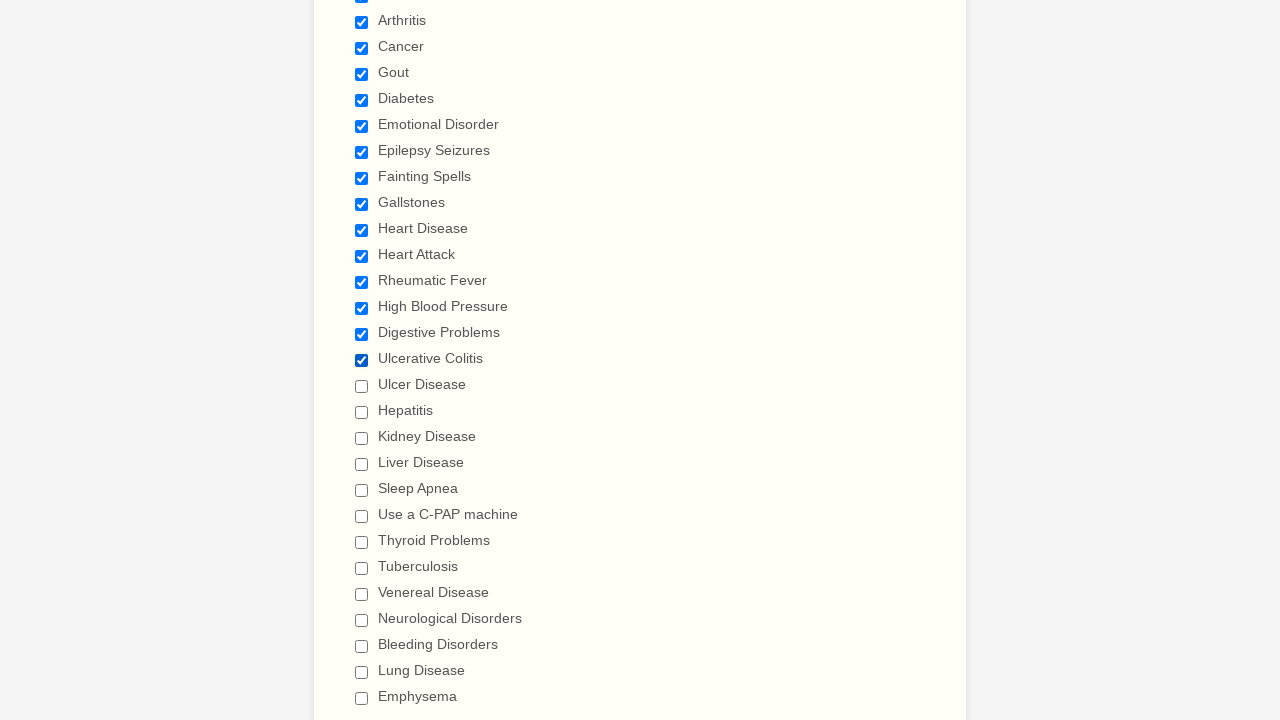

Clicked checkbox 17 to select it at (362, 386) on xpath=//div[@id='cid_52']//span//input >> nth=16
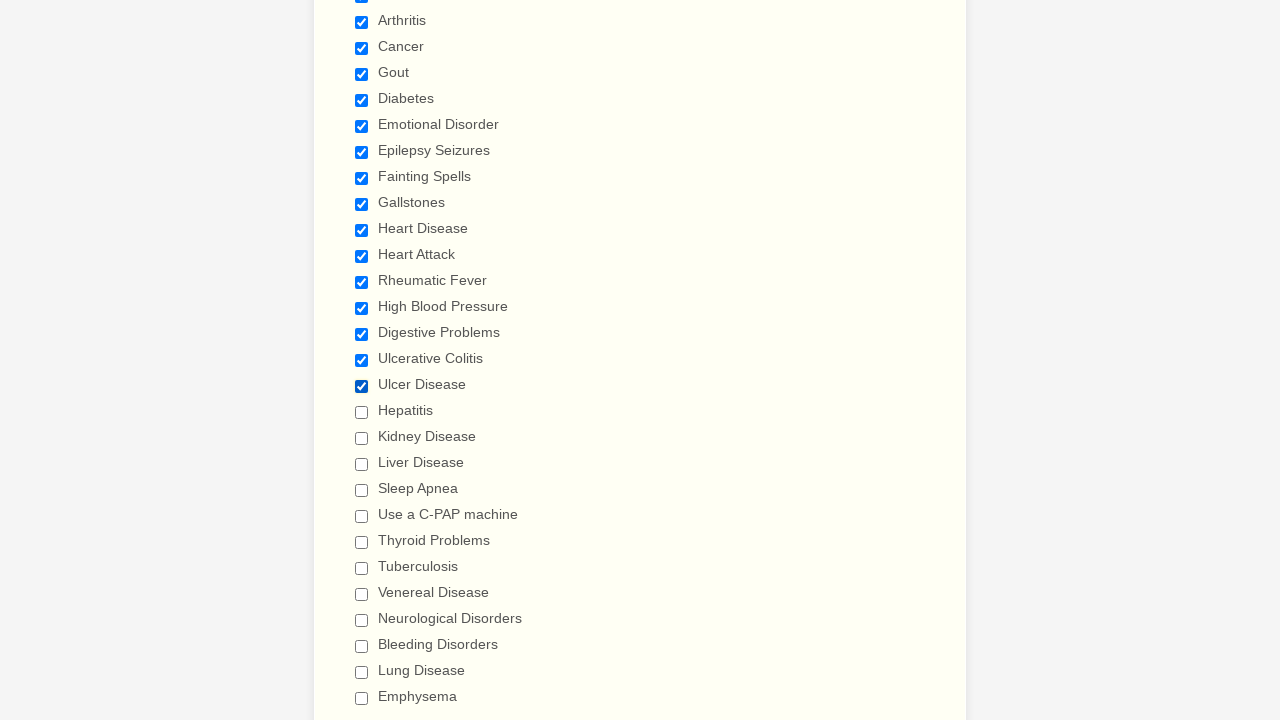

Clicked checkbox 18 to select it at (362, 412) on xpath=//div[@id='cid_52']//span//input >> nth=17
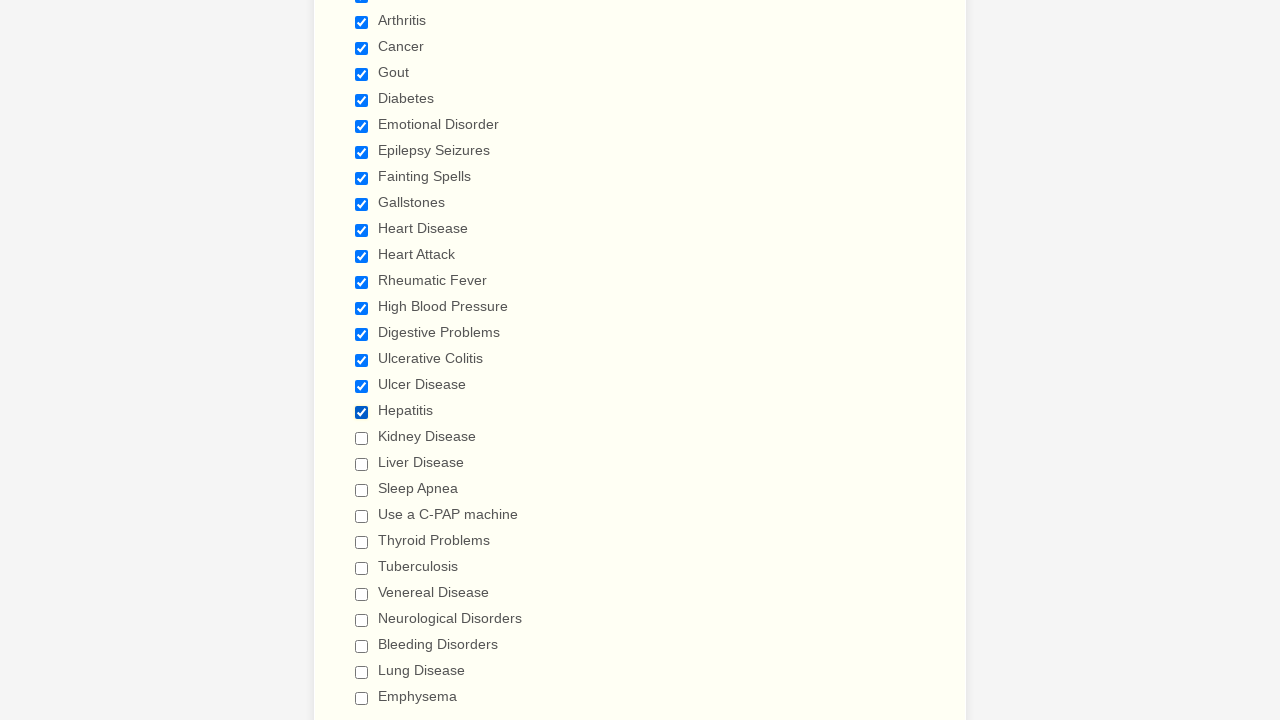

Clicked checkbox 19 to select it at (362, 438) on xpath=//div[@id='cid_52']//span//input >> nth=18
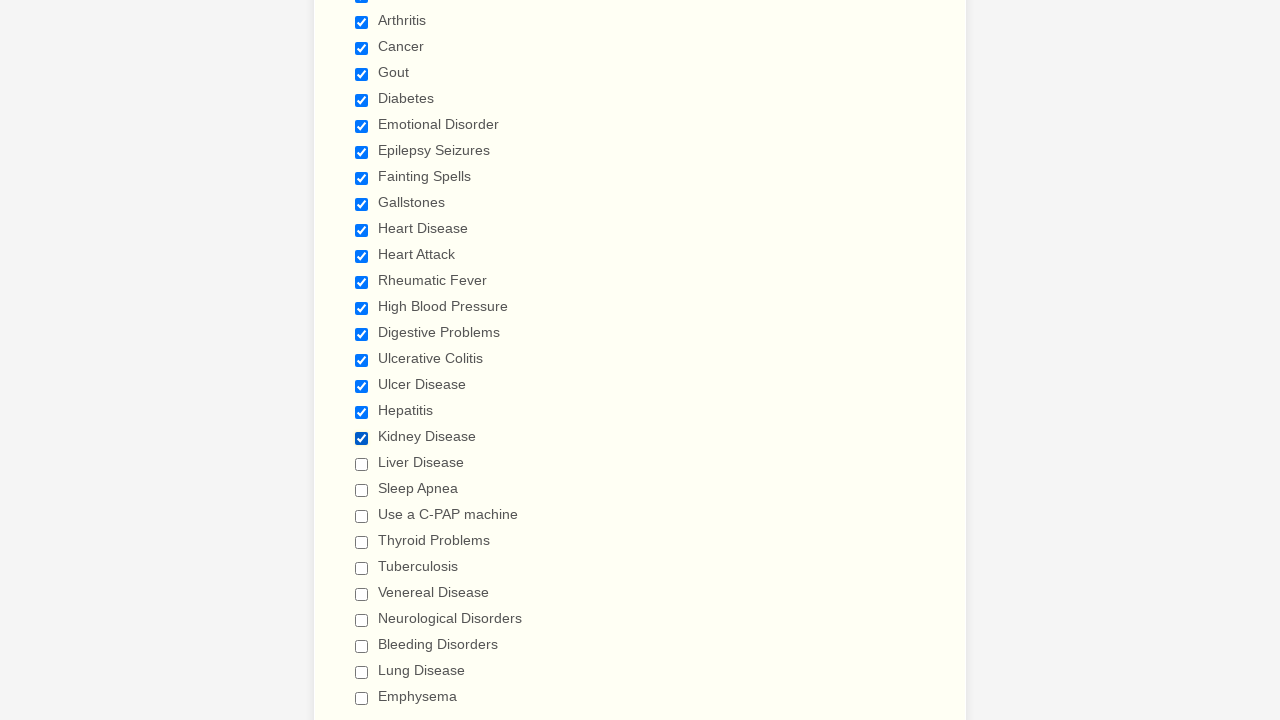

Clicked checkbox 20 to select it at (362, 464) on xpath=//div[@id='cid_52']//span//input >> nth=19
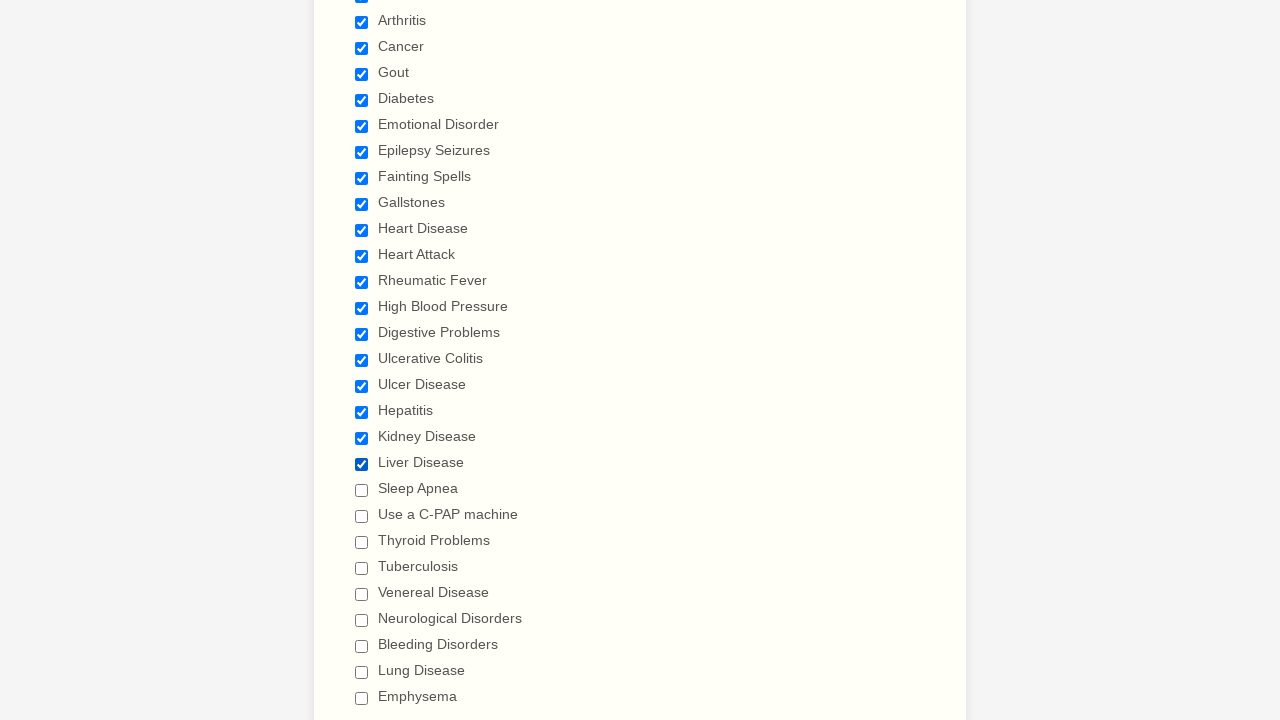

Clicked checkbox 21 to select it at (362, 490) on xpath=//div[@id='cid_52']//span//input >> nth=20
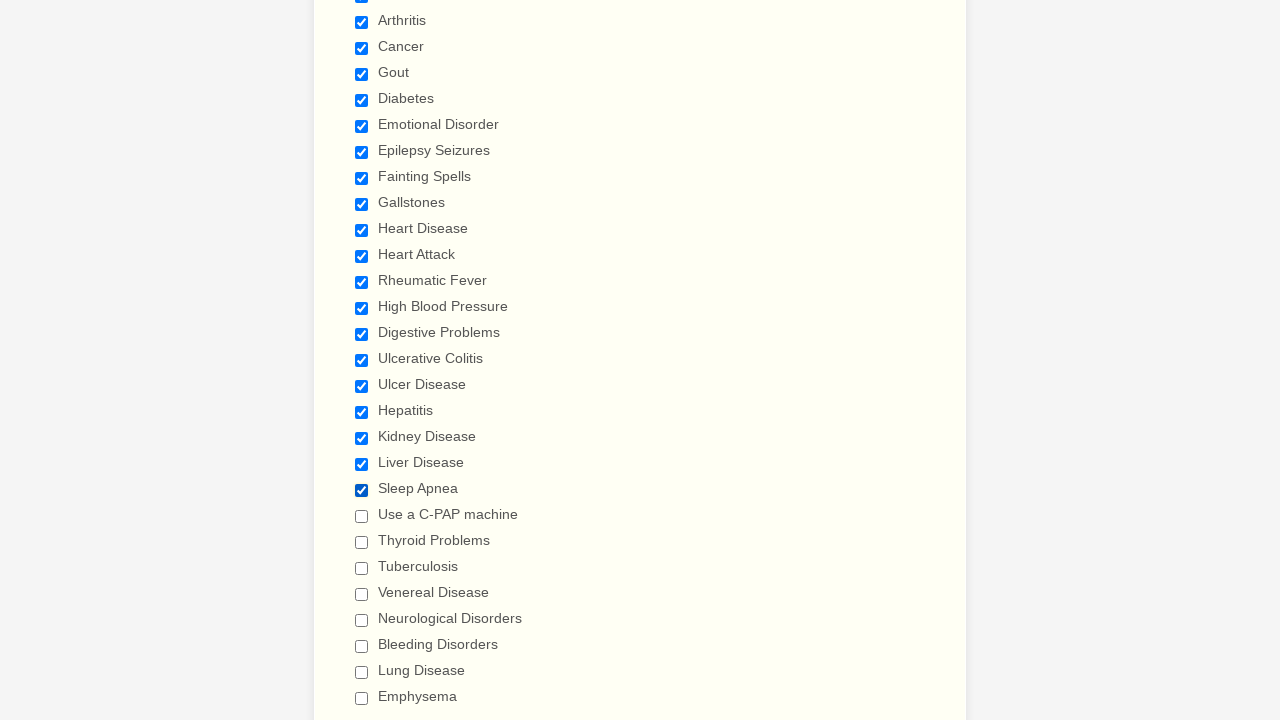

Clicked checkbox 22 to select it at (362, 516) on xpath=//div[@id='cid_52']//span//input >> nth=21
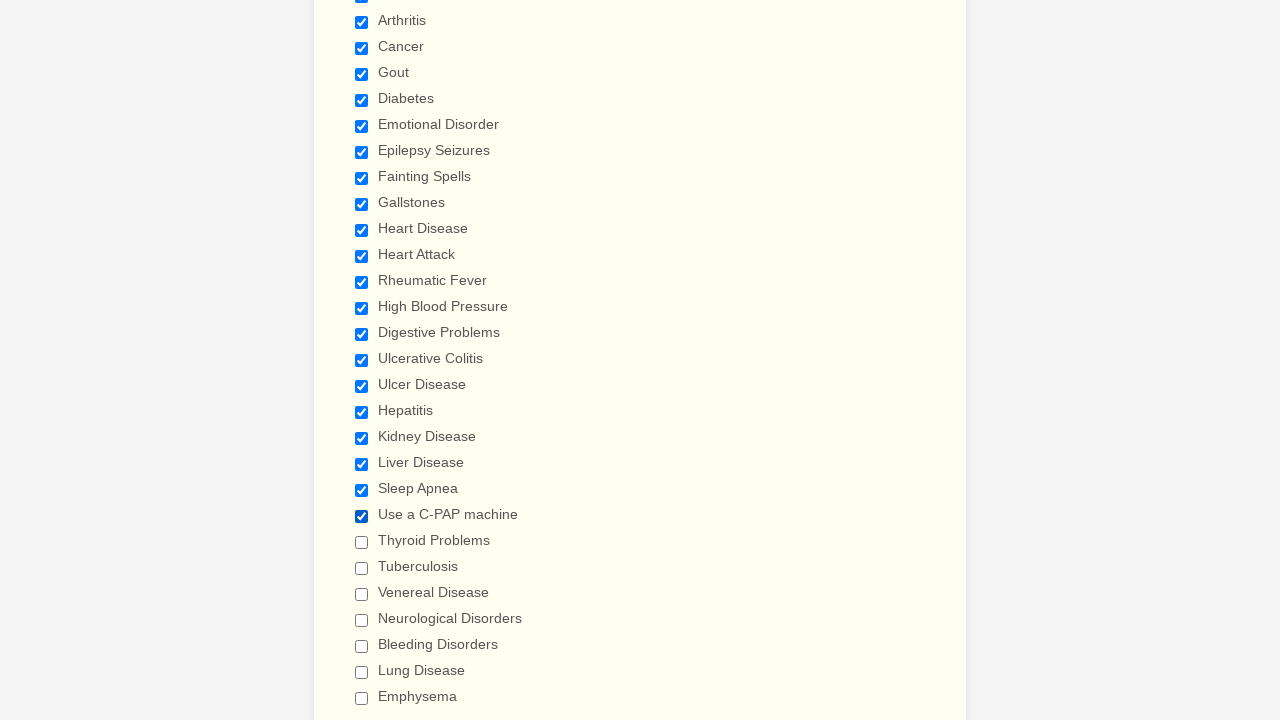

Clicked checkbox 23 to select it at (362, 542) on xpath=//div[@id='cid_52']//span//input >> nth=22
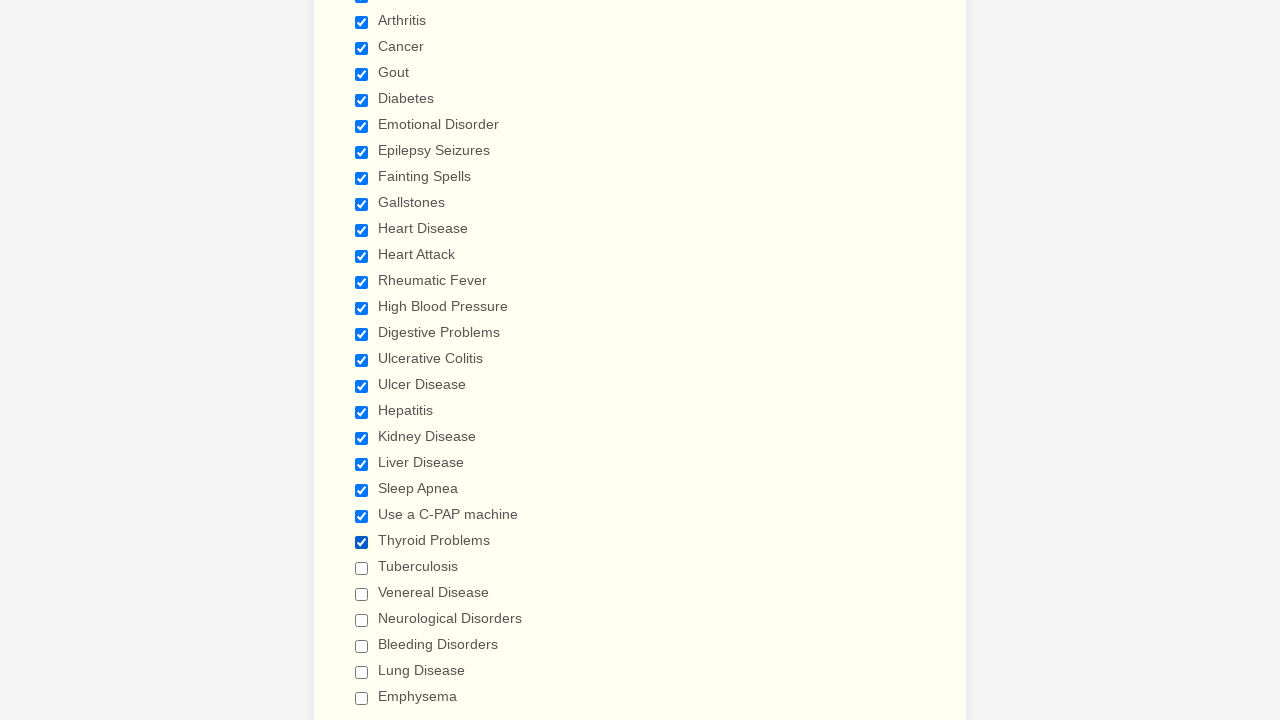

Clicked checkbox 24 to select it at (362, 568) on xpath=//div[@id='cid_52']//span//input >> nth=23
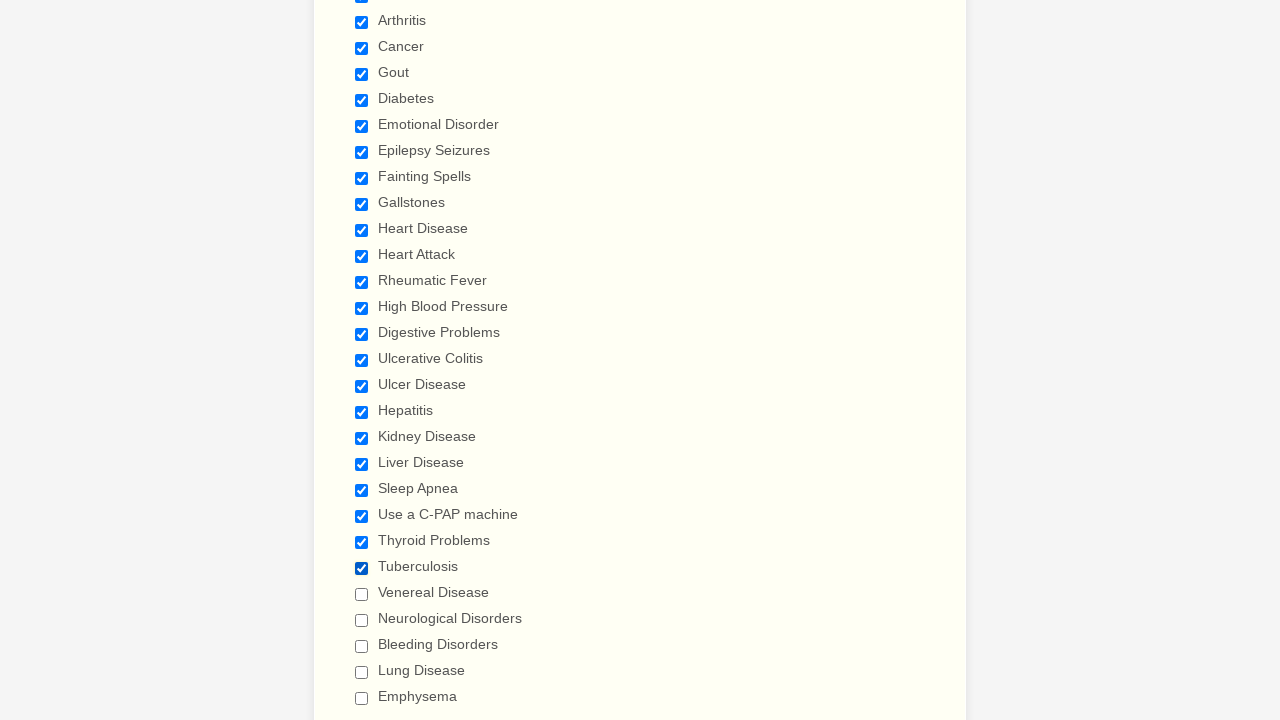

Clicked checkbox 25 to select it at (362, 594) on xpath=//div[@id='cid_52']//span//input >> nth=24
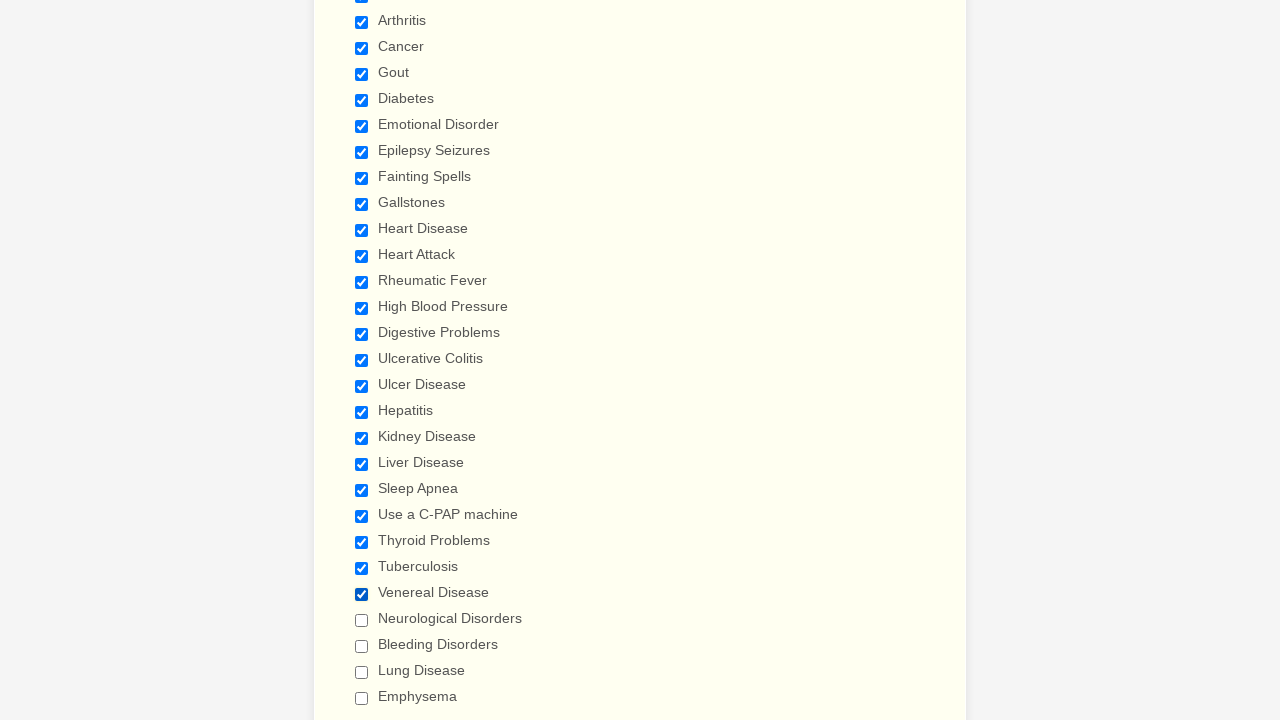

Clicked checkbox 26 to select it at (362, 620) on xpath=//div[@id='cid_52']//span//input >> nth=25
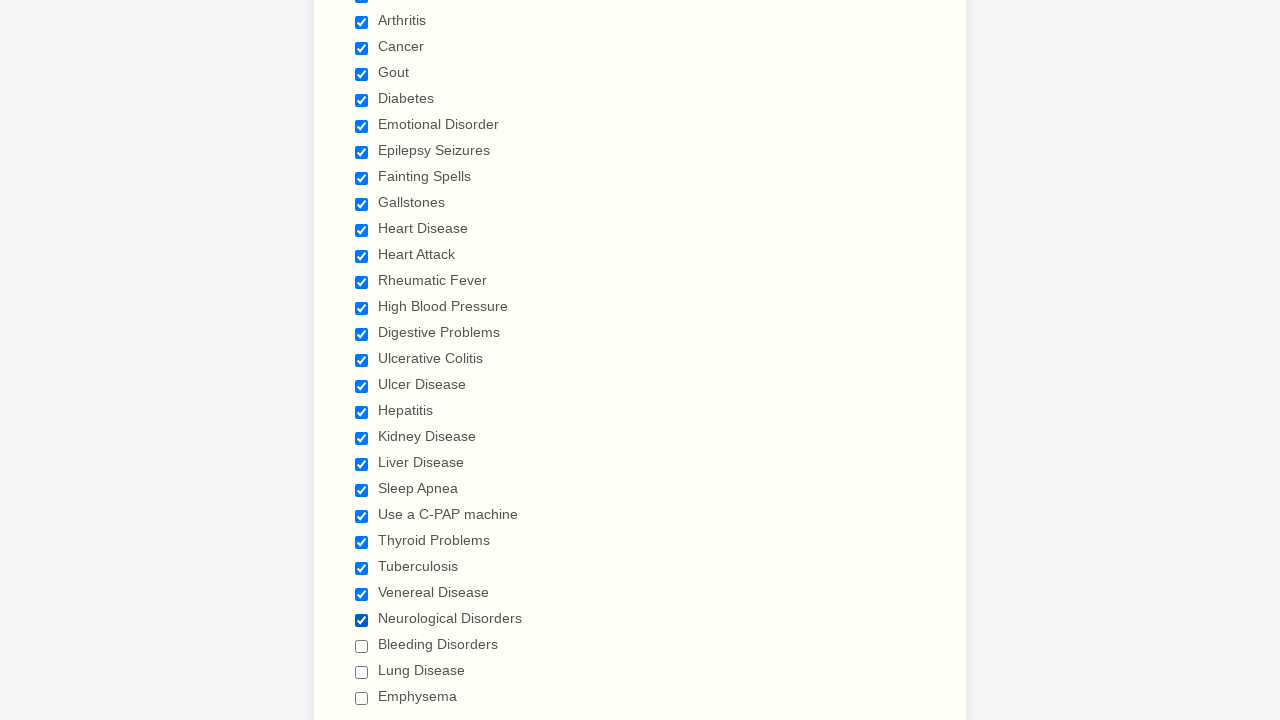

Clicked checkbox 27 to select it at (362, 646) on xpath=//div[@id='cid_52']//span//input >> nth=26
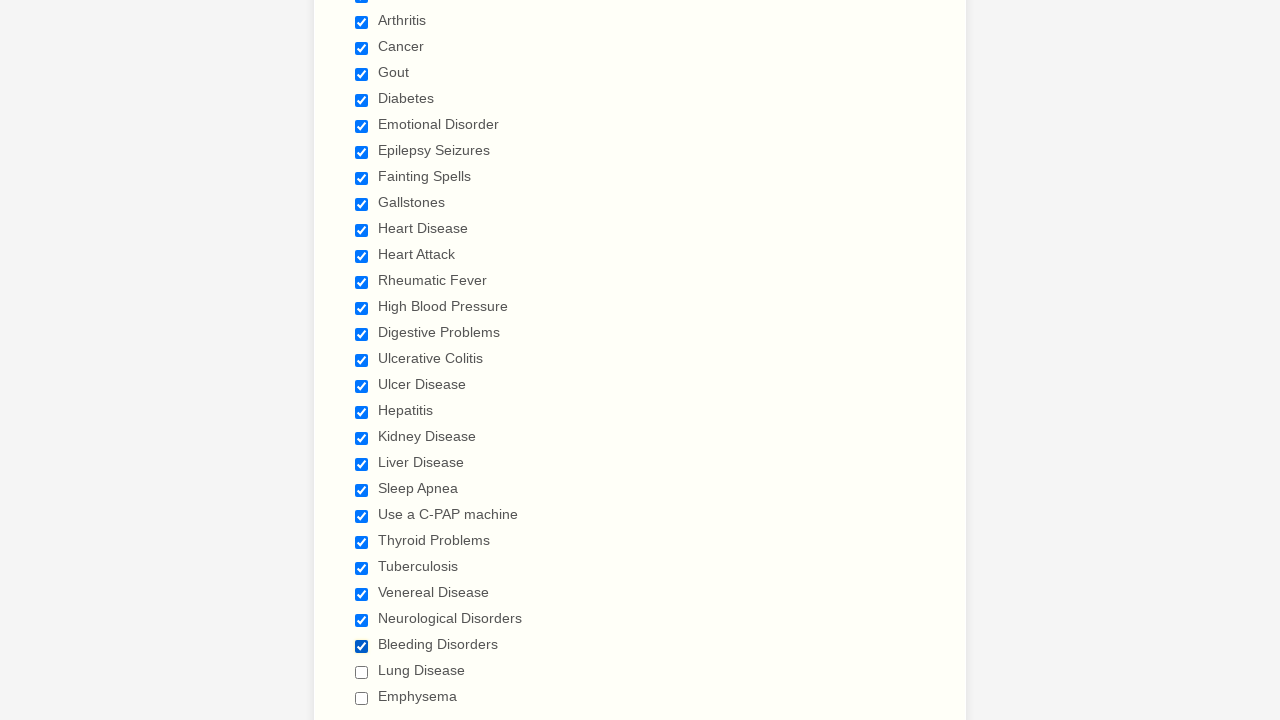

Clicked checkbox 28 to select it at (362, 672) on xpath=//div[@id='cid_52']//span//input >> nth=27
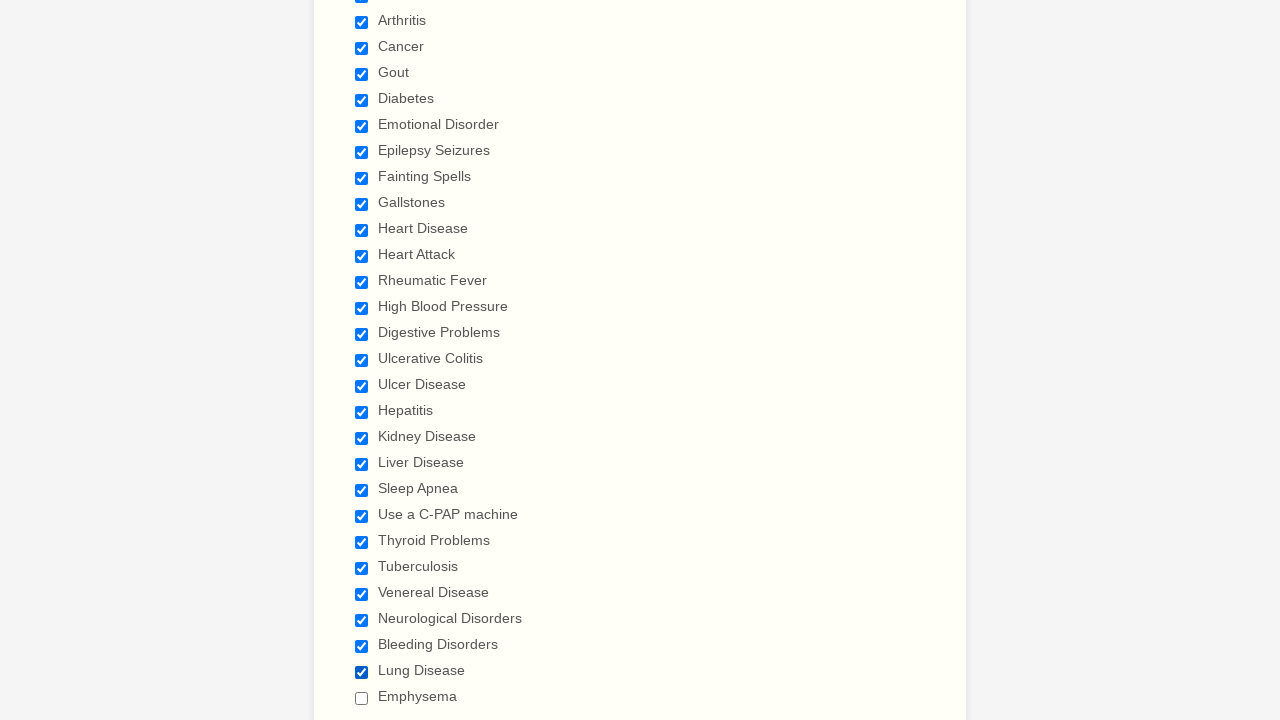

Clicked checkbox 29 to select it at (362, 698) on xpath=//div[@id='cid_52']//span//input >> nth=28
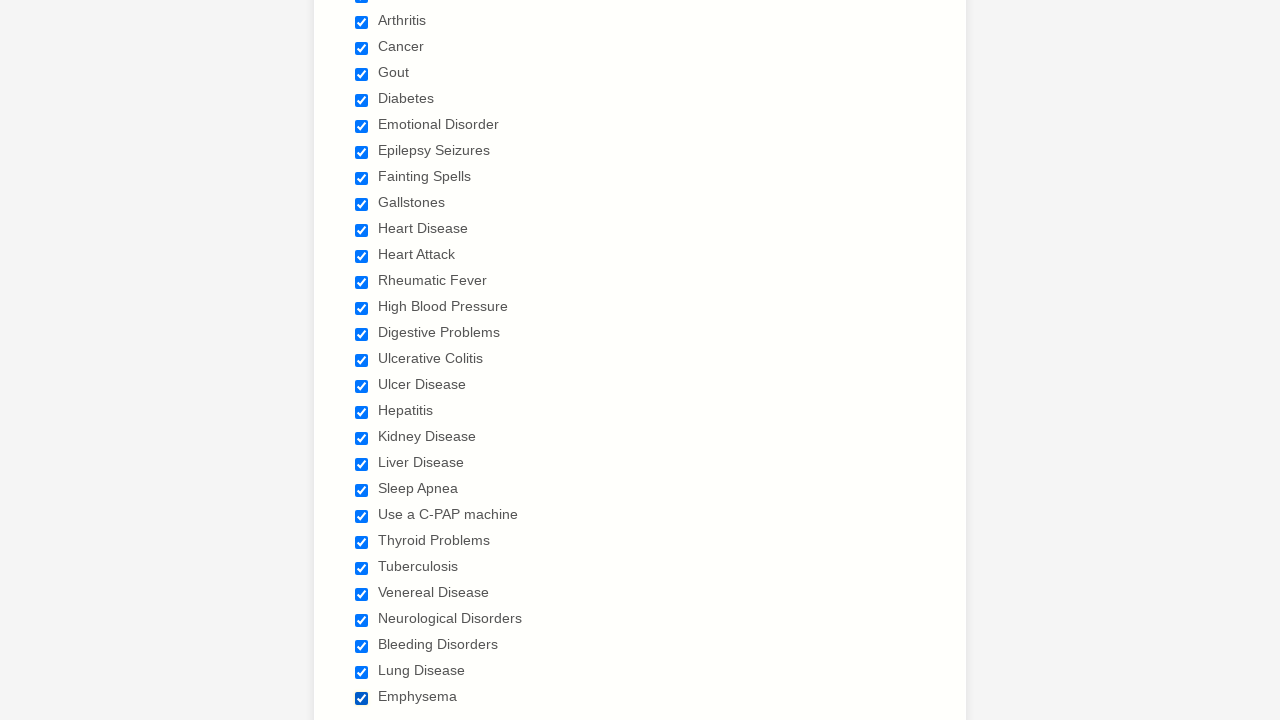

Cleared all cookies
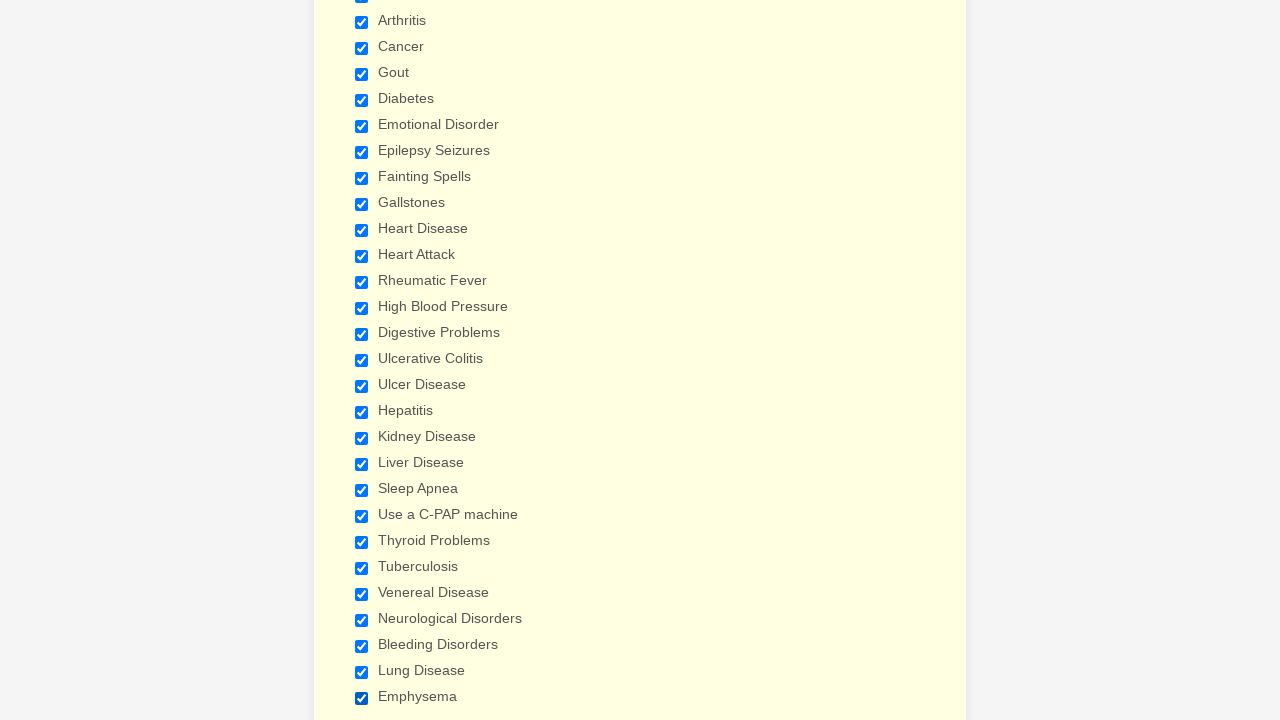

Refreshed the page
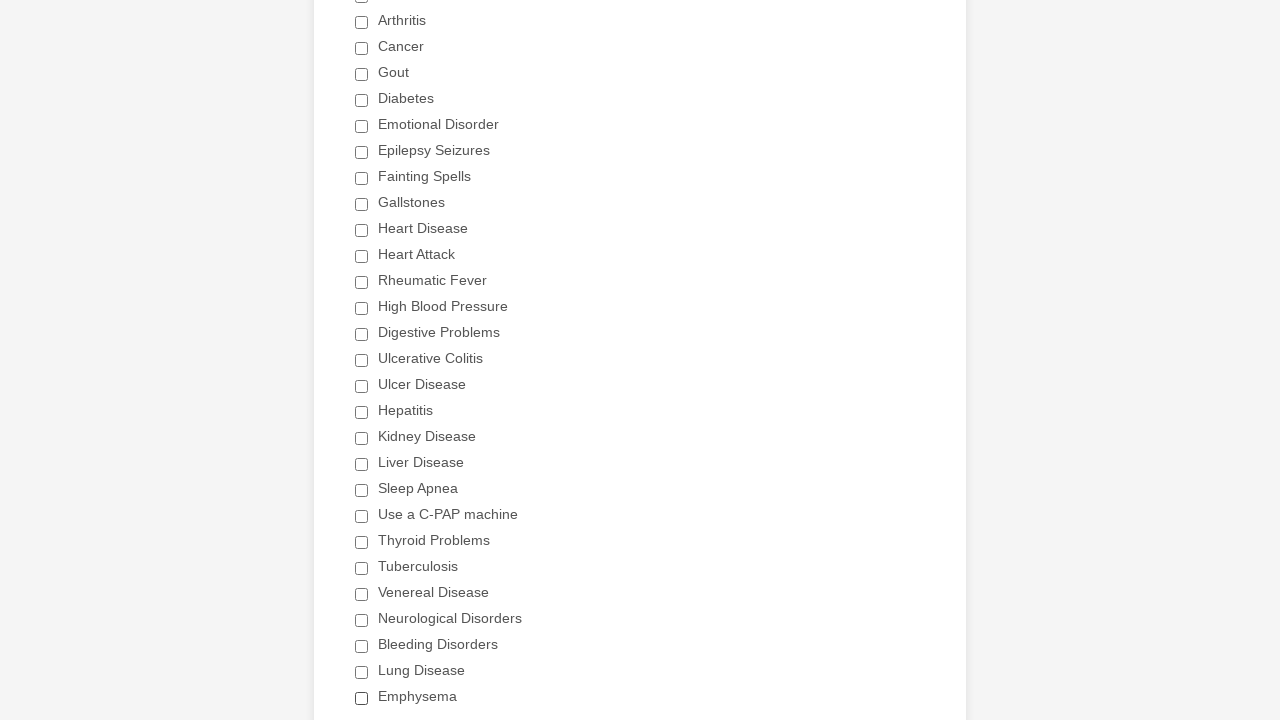

Located all checkboxes after page refresh
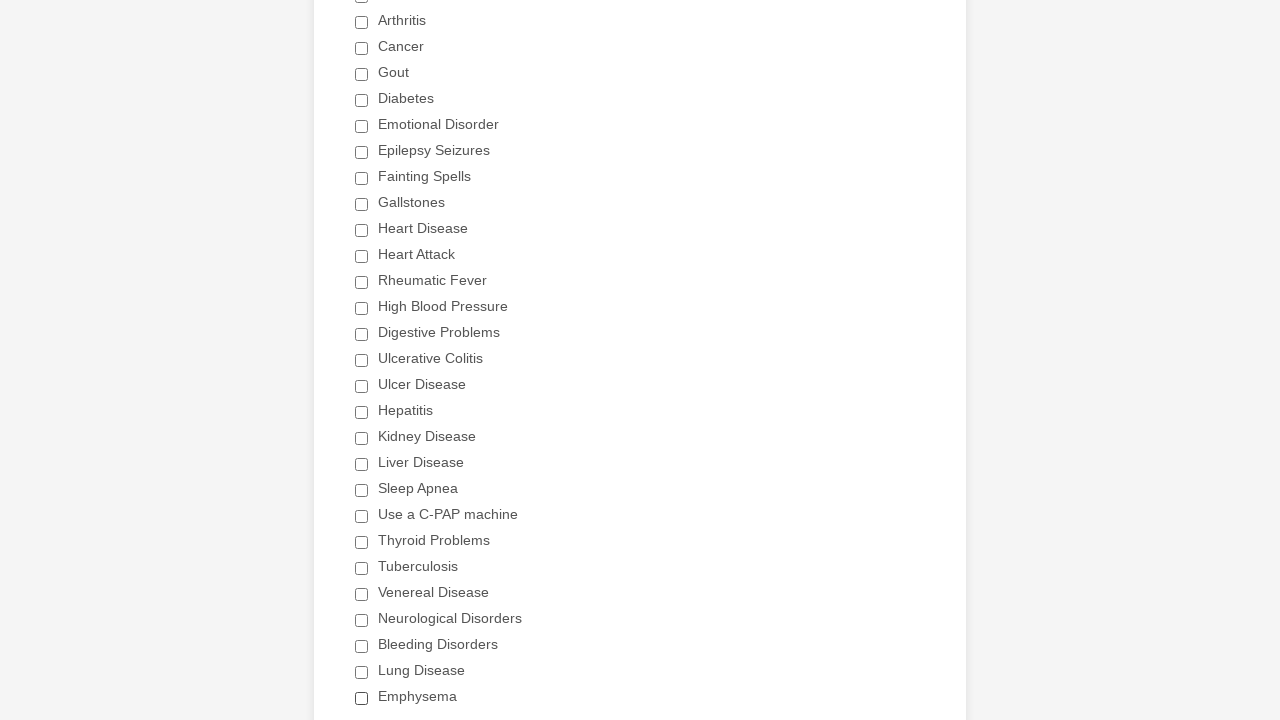

Clicked 'Heart Attack' checkbox to select it at (362, 256) on xpath=//div[@id='cid_52']//span//input >> nth=11
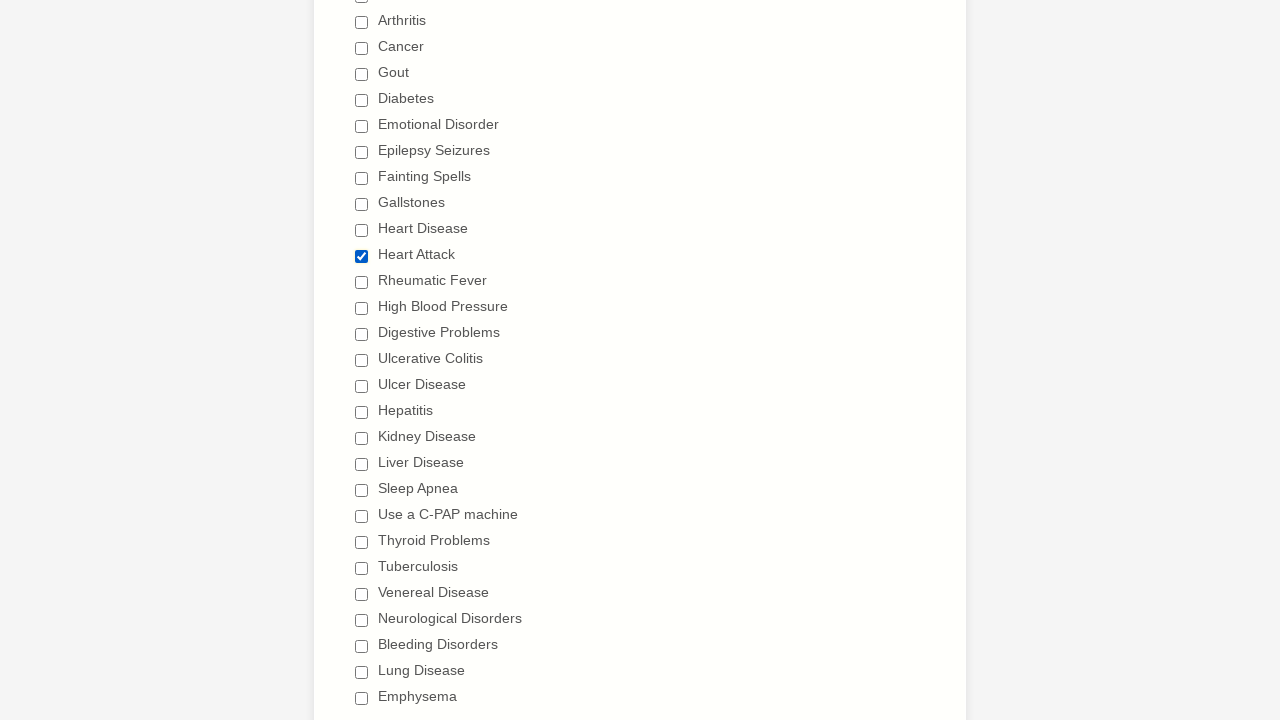

Waited 2 seconds for page to settle
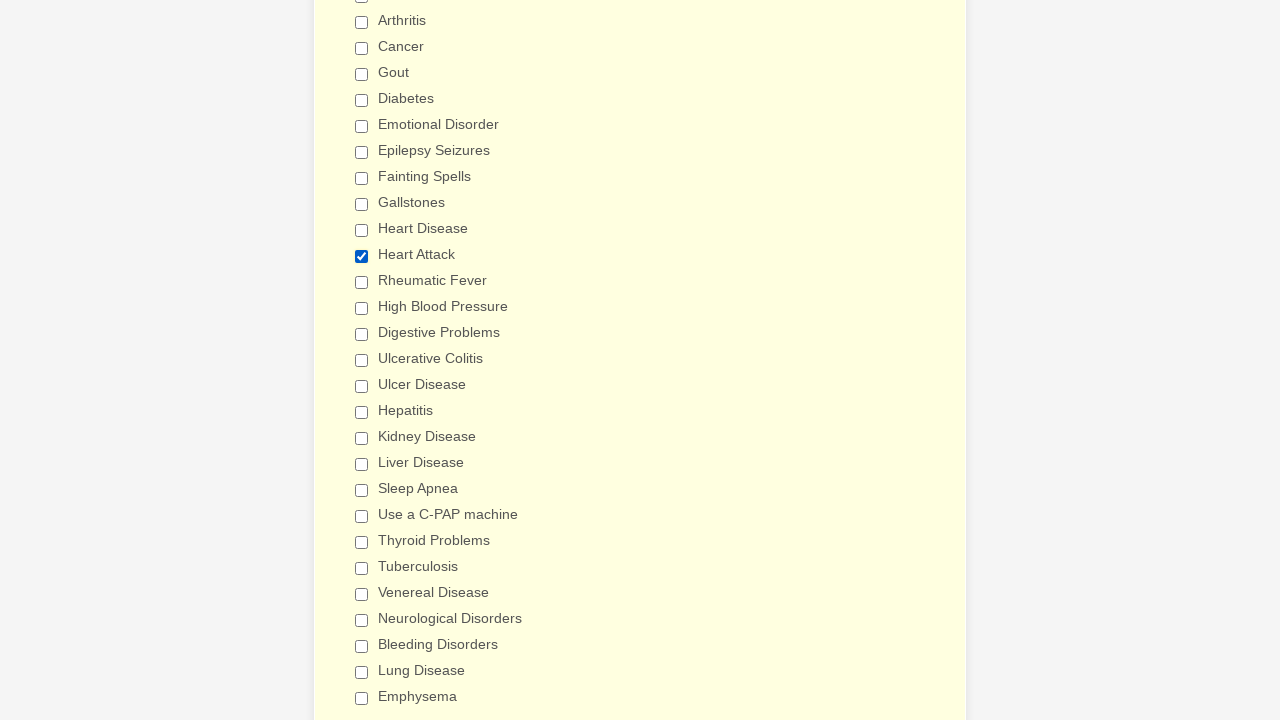

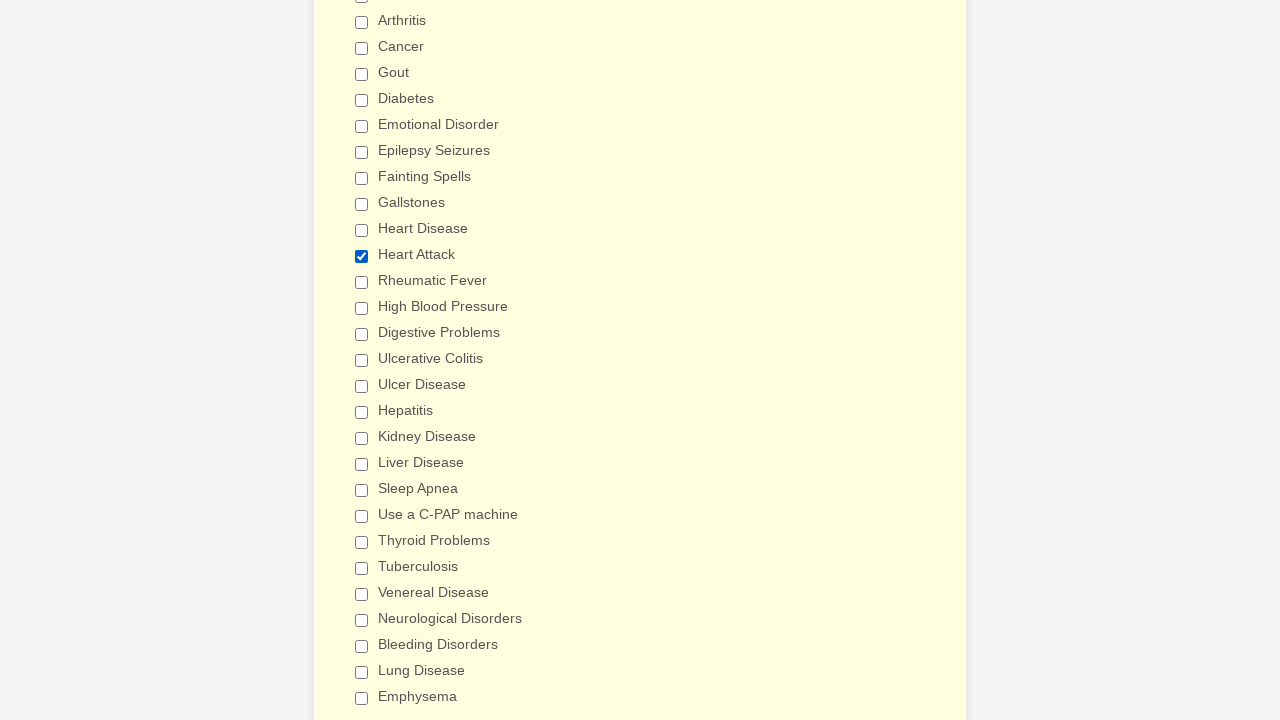